Tests loading both green and blue colors simultaneously - clicks start button and verifies multiple loading states transition through various phases until both complete

Starting URL: https://kristinek.github.io/site/examples/loading_color

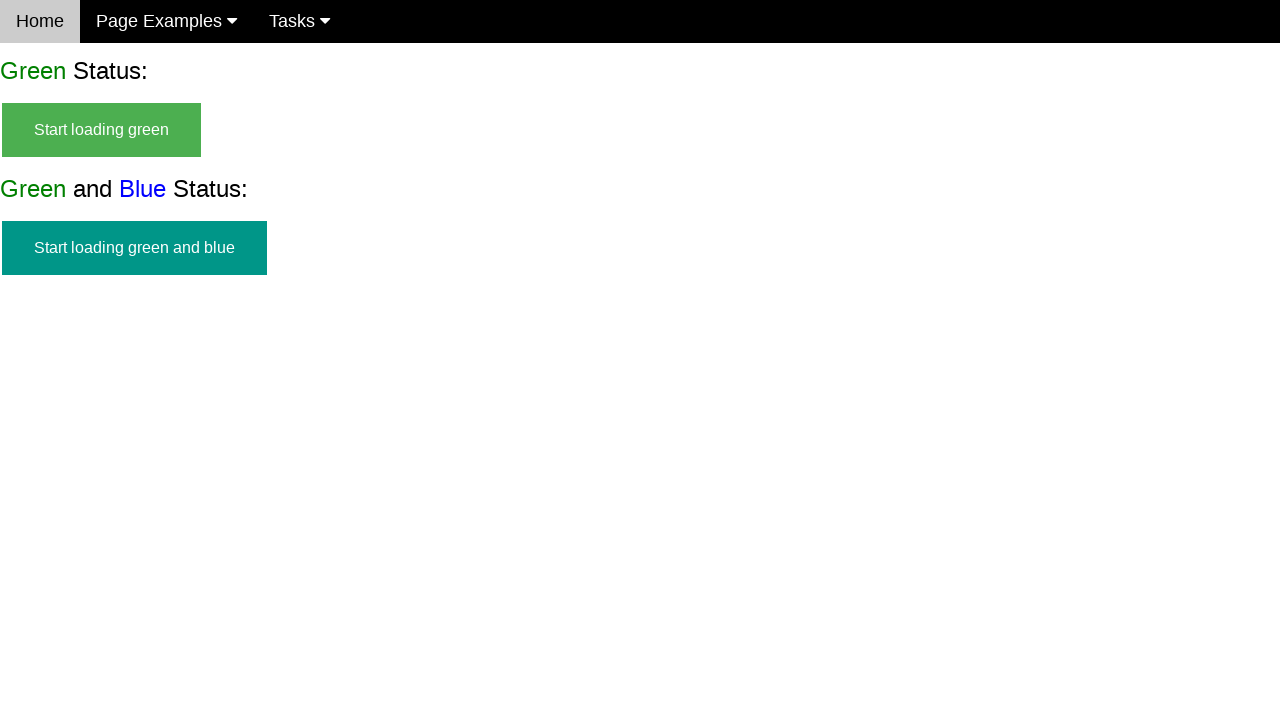

Start green and blue button appeared and is visible
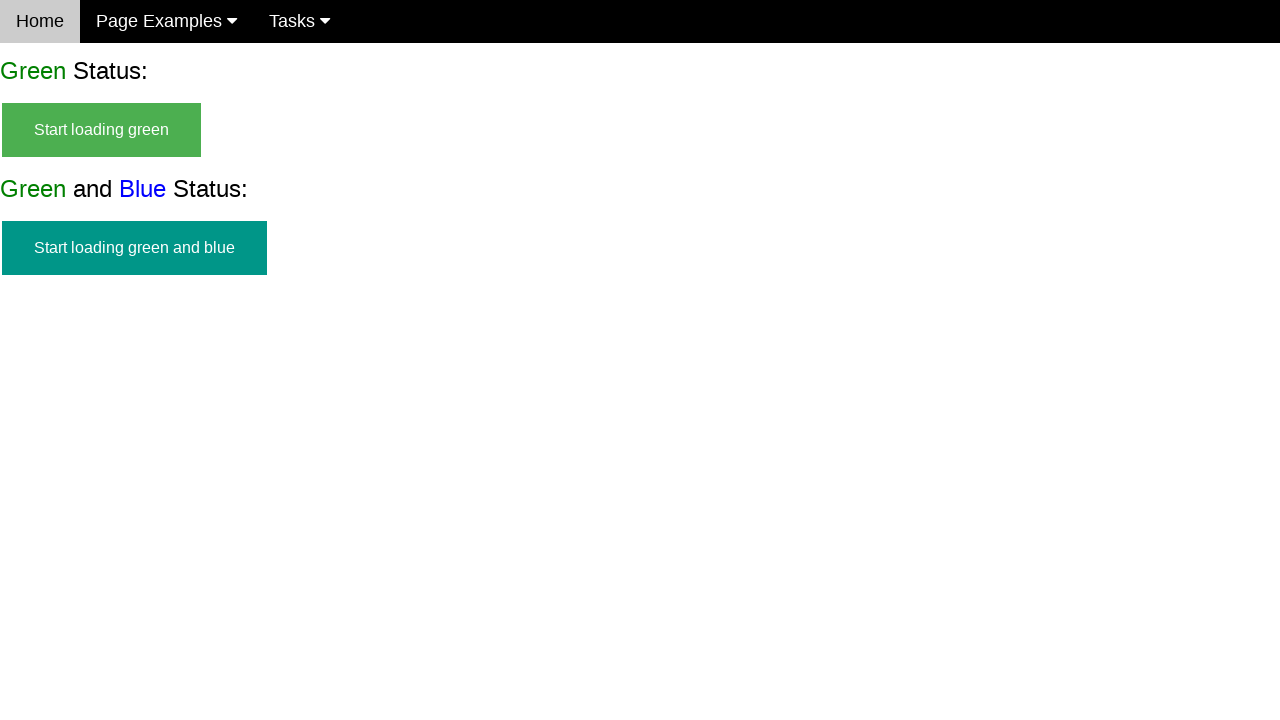

Clicked start green and blue button at (134, 248) on #start_green_and_blue
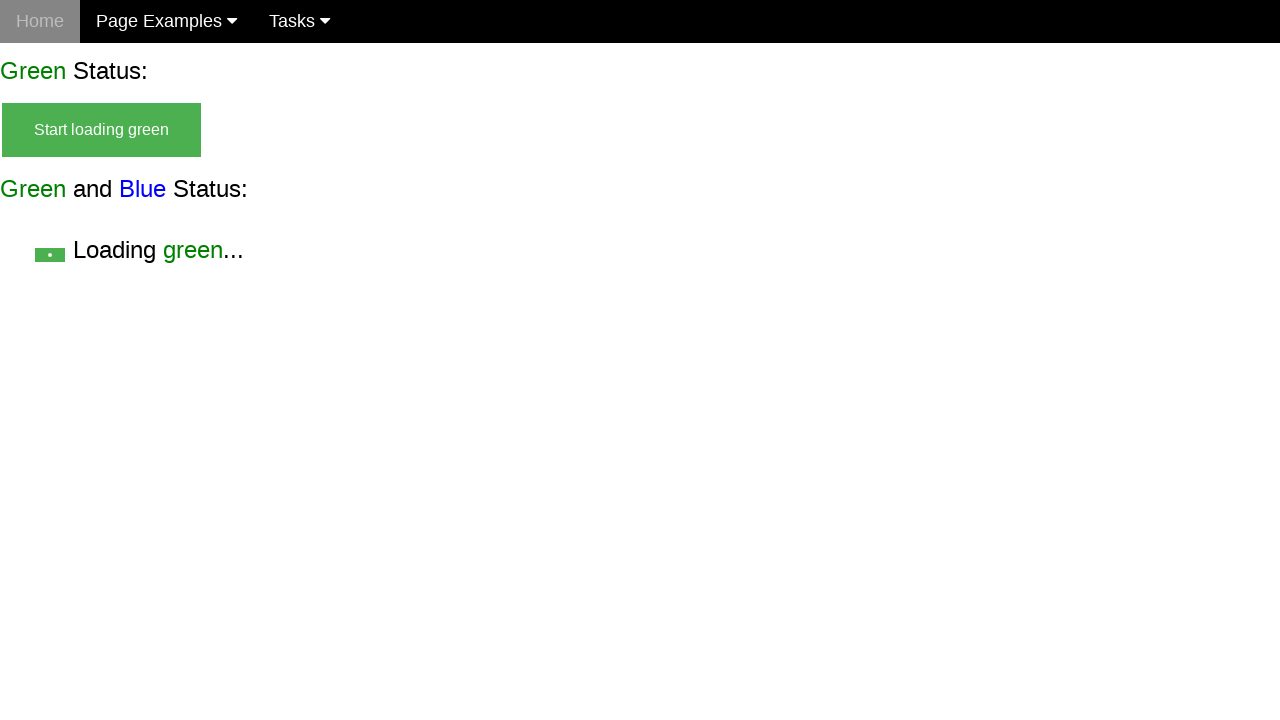

Verified start button is hidden
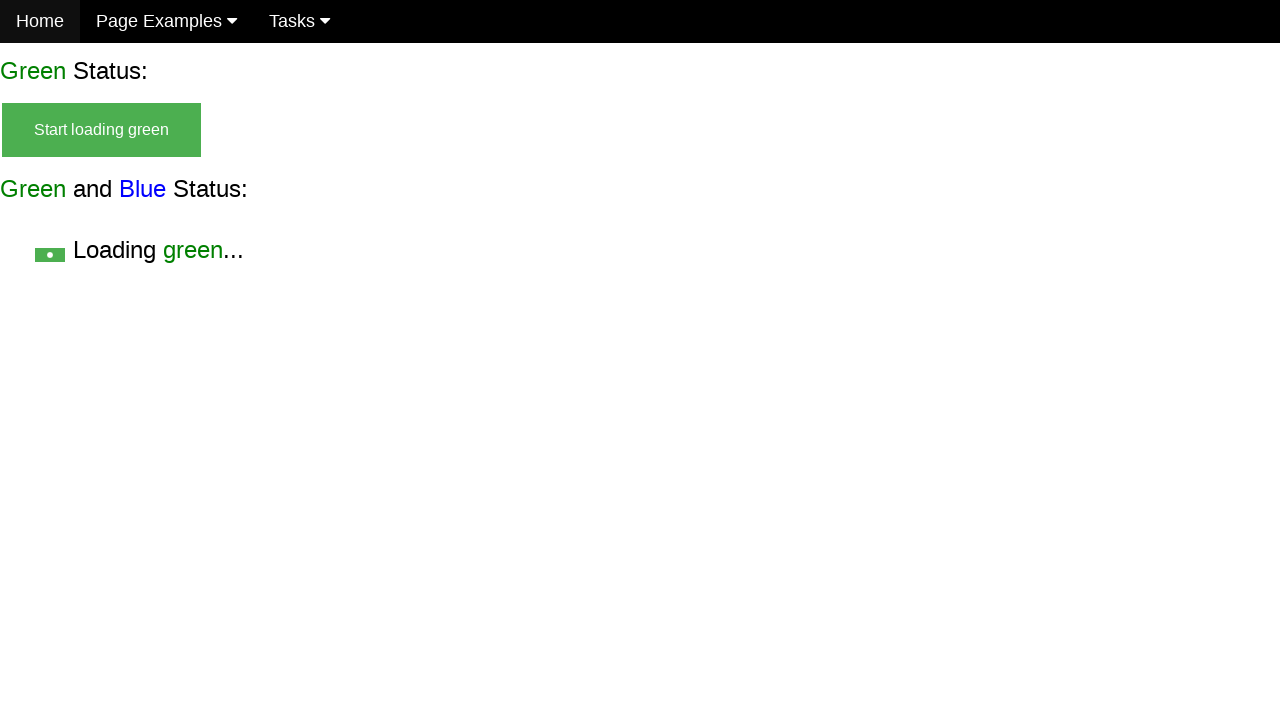

Verified green loading state (without blue) is visible
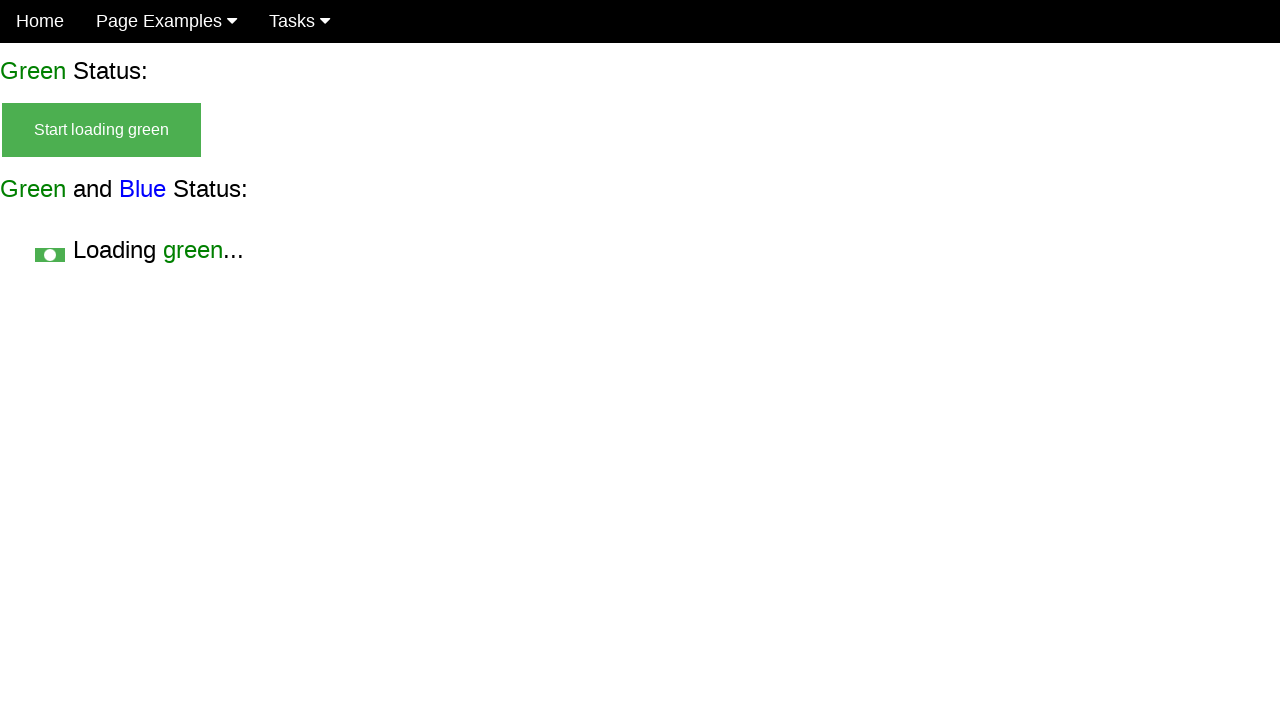

Green with blue loading state appeared
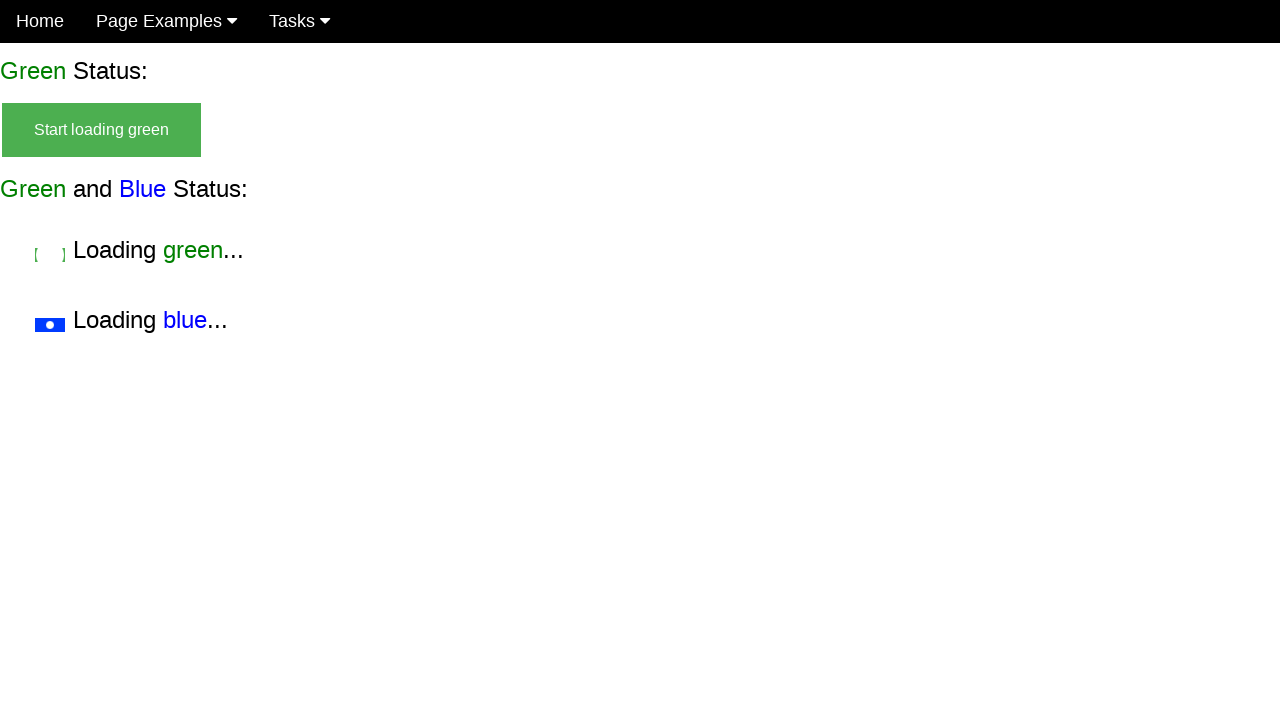

Verified start button remains hidden
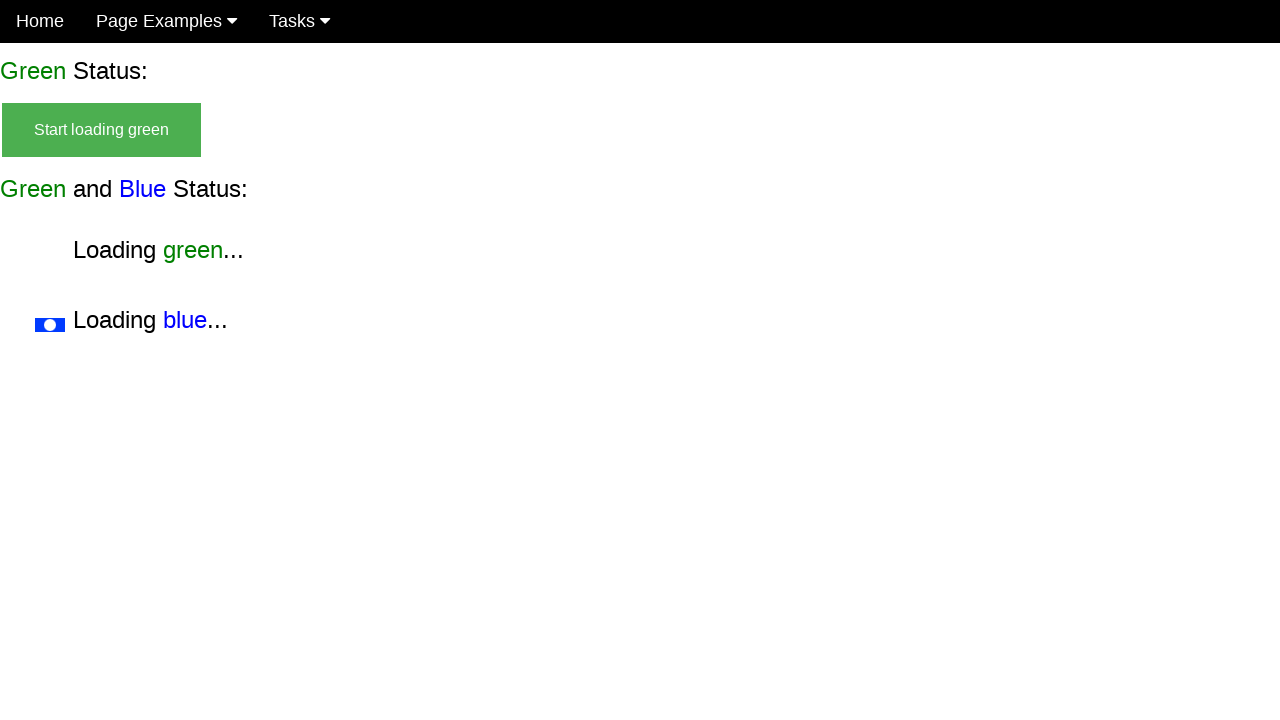

Verified green loading state is still visible
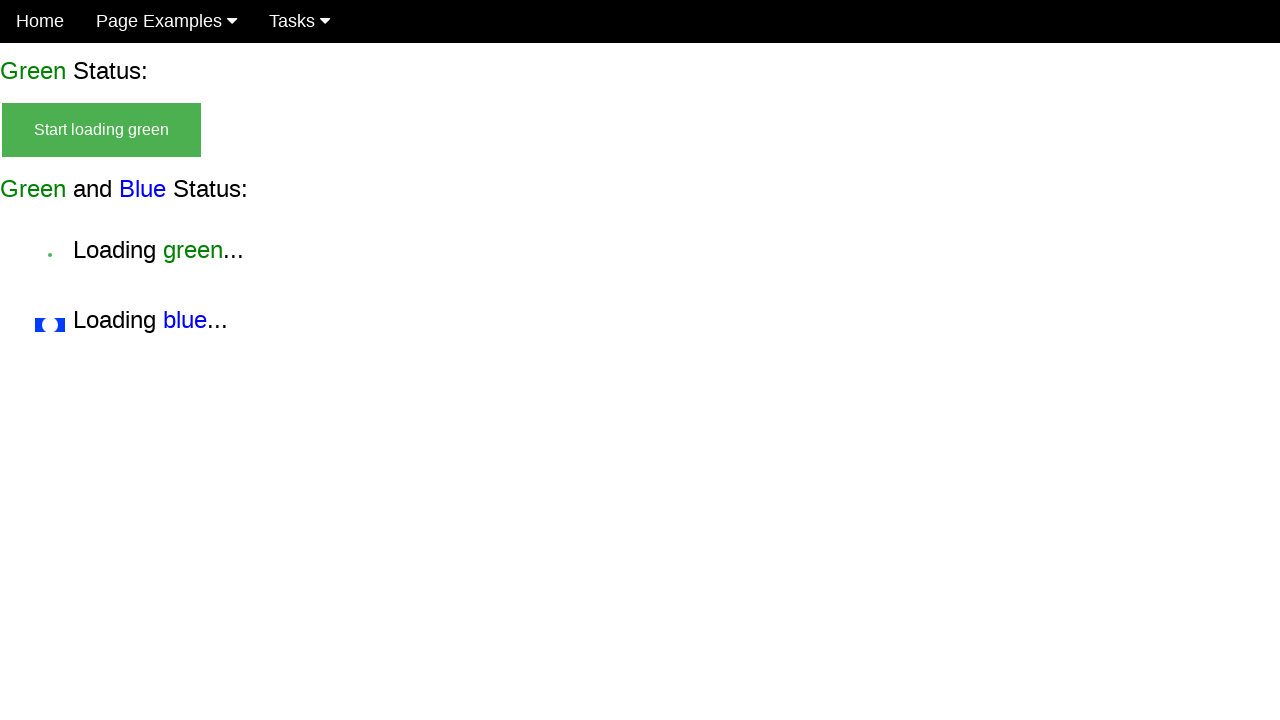

Verified green with blue loading state is visible
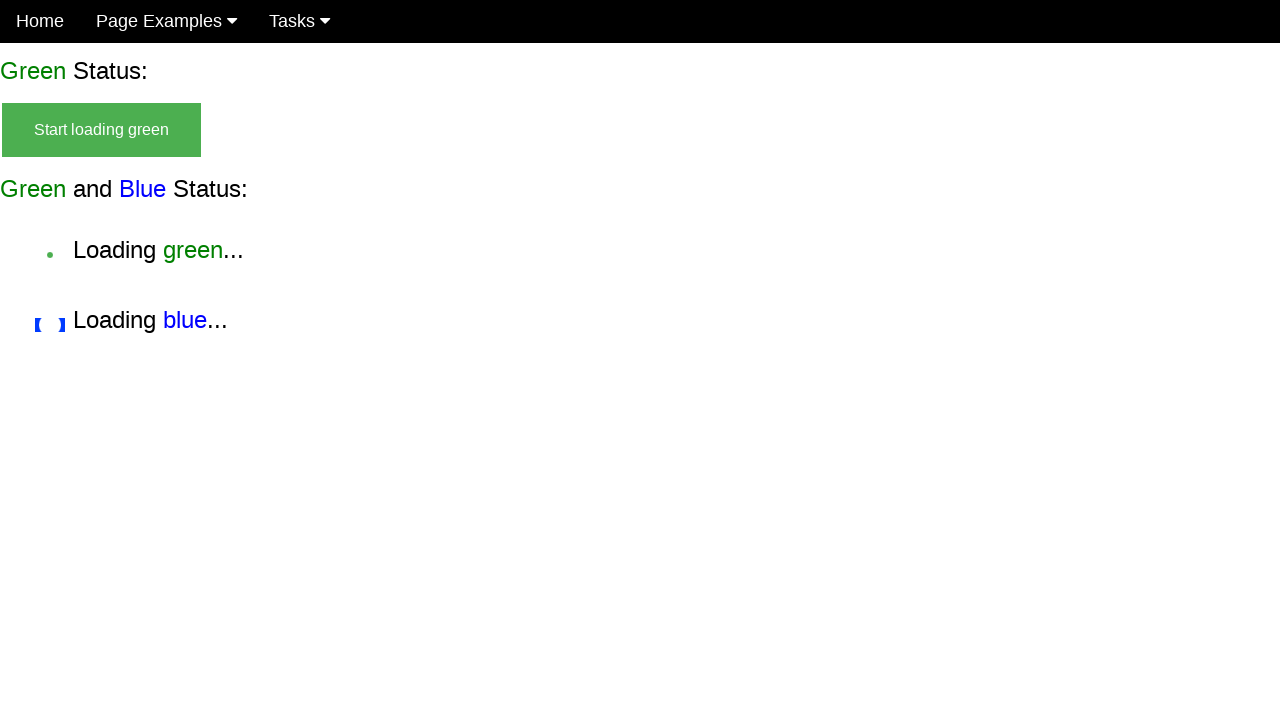

Blue without green loading state appeared
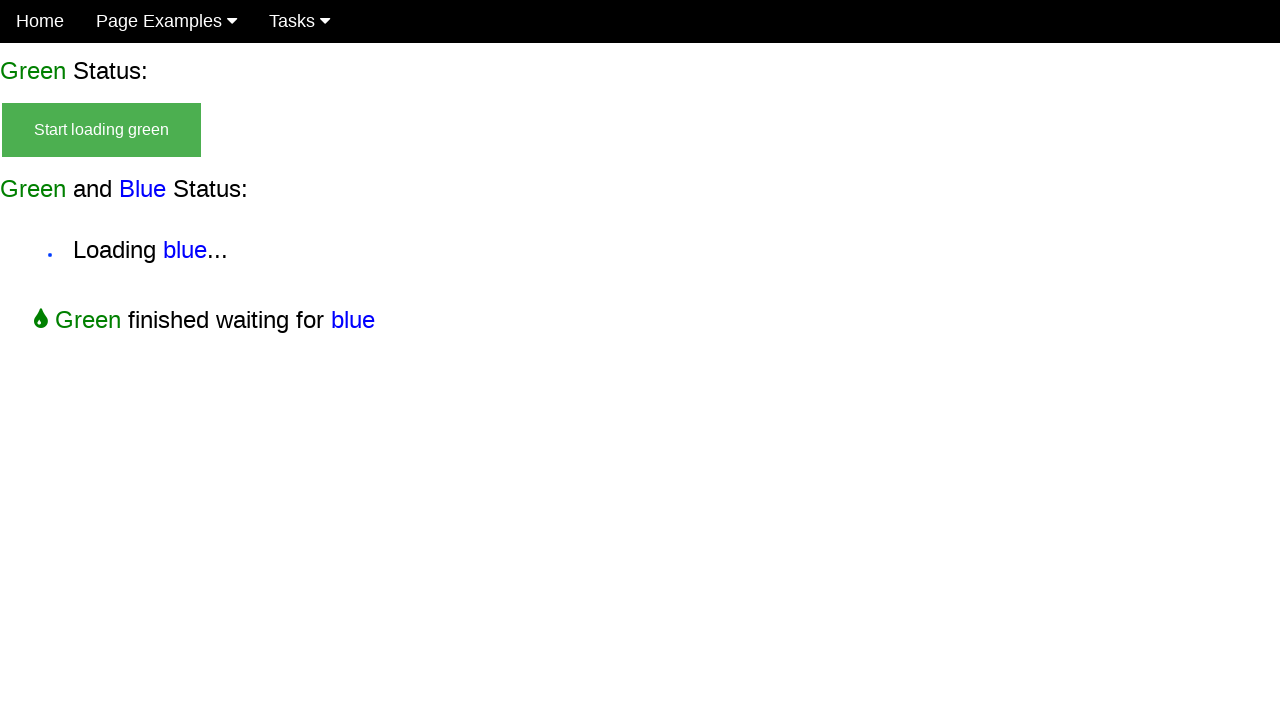

Verified start button remains hidden
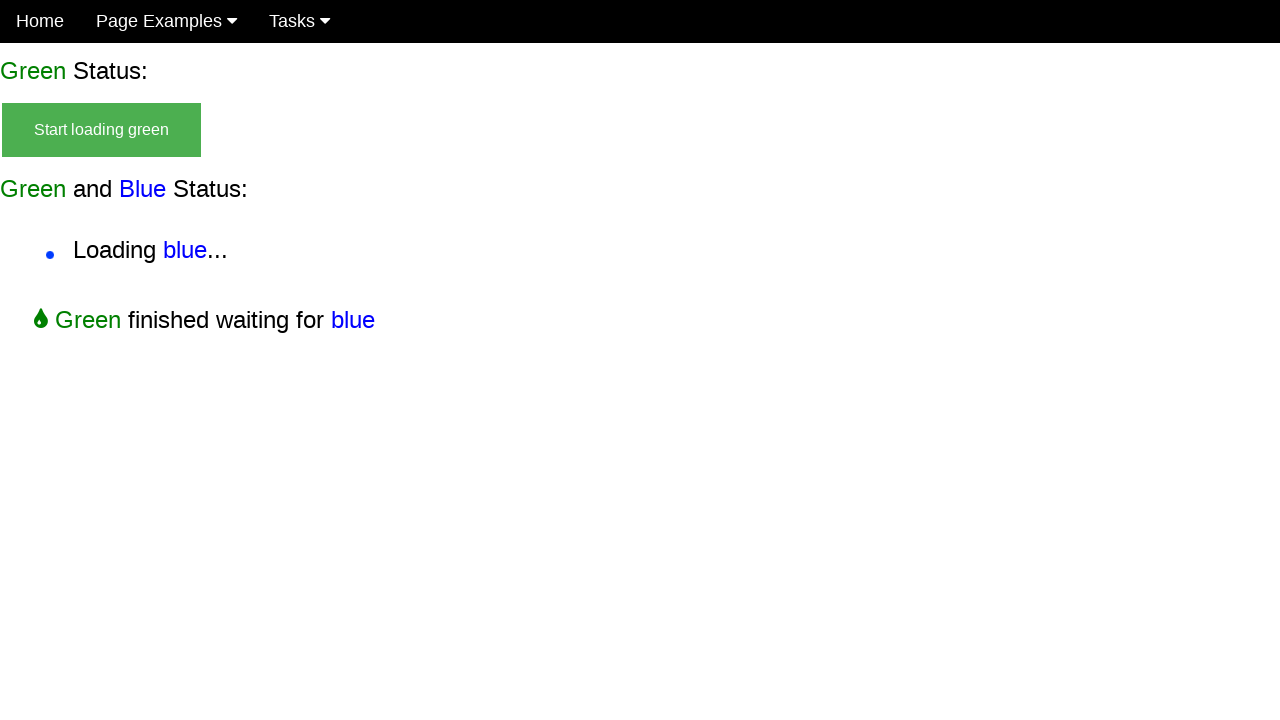

Verified green loading state (without blue) is now hidden
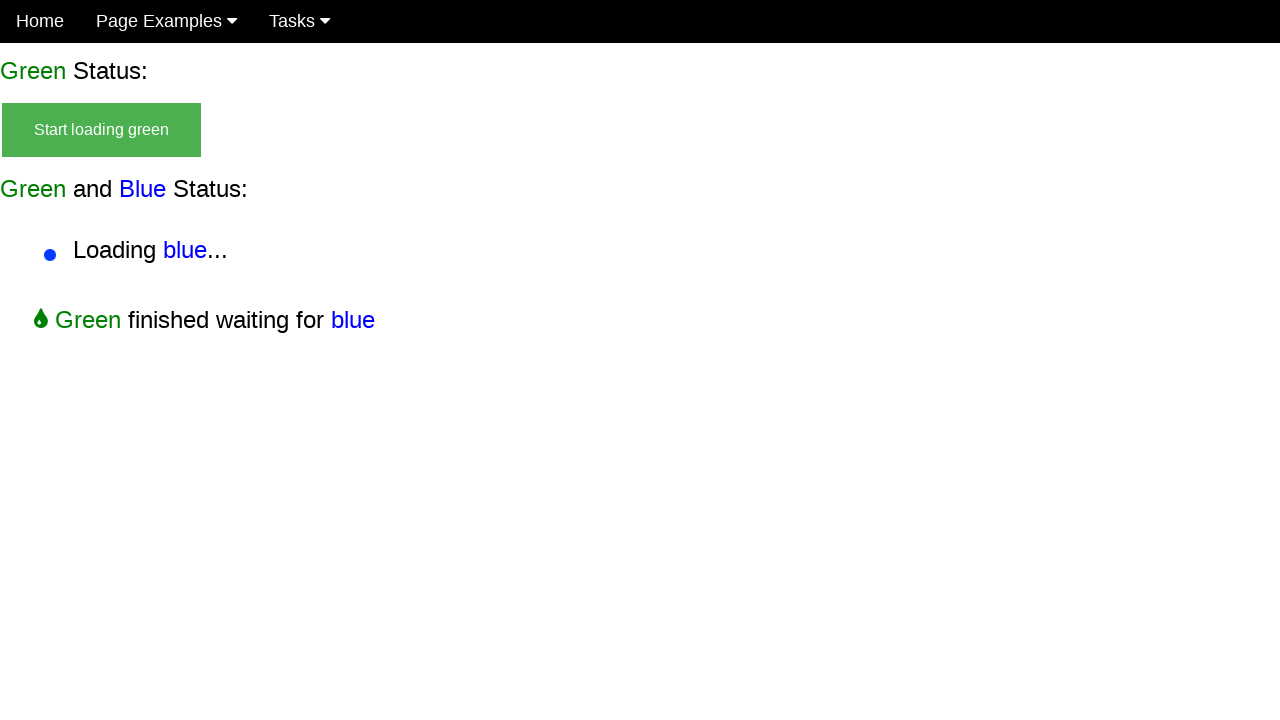

Verified green with blue loading state is still visible
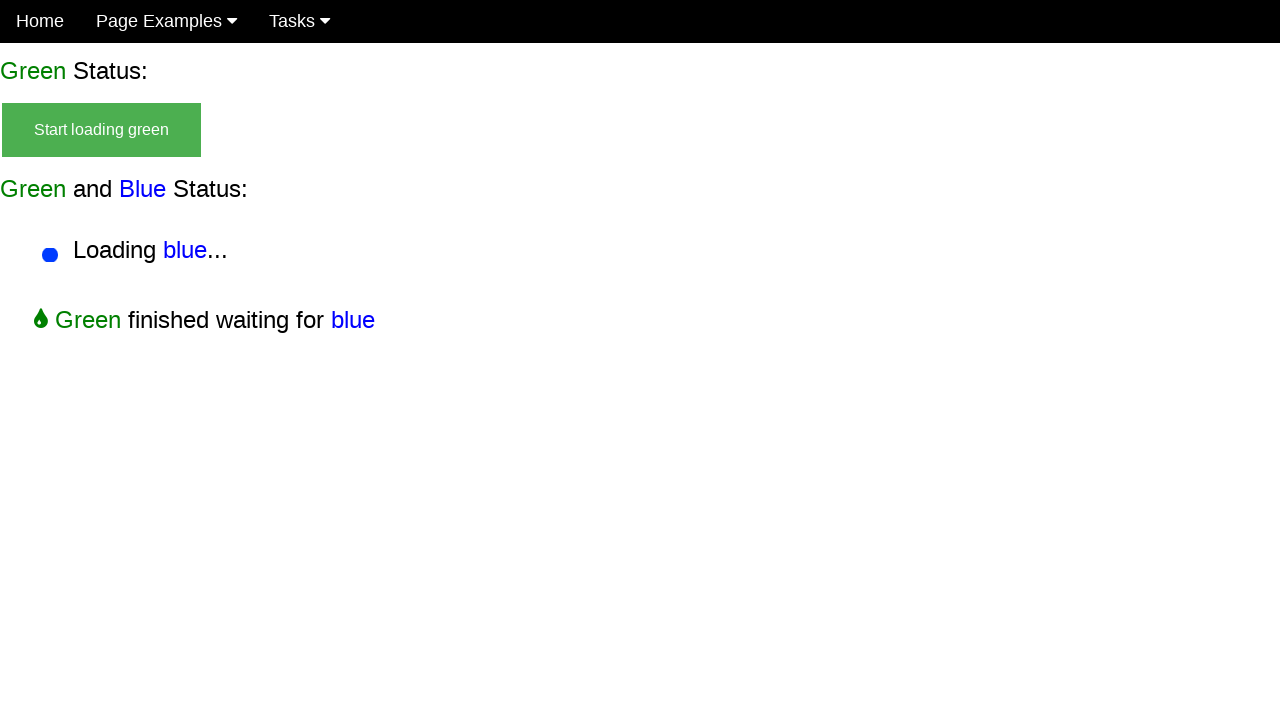

Finish state appeared
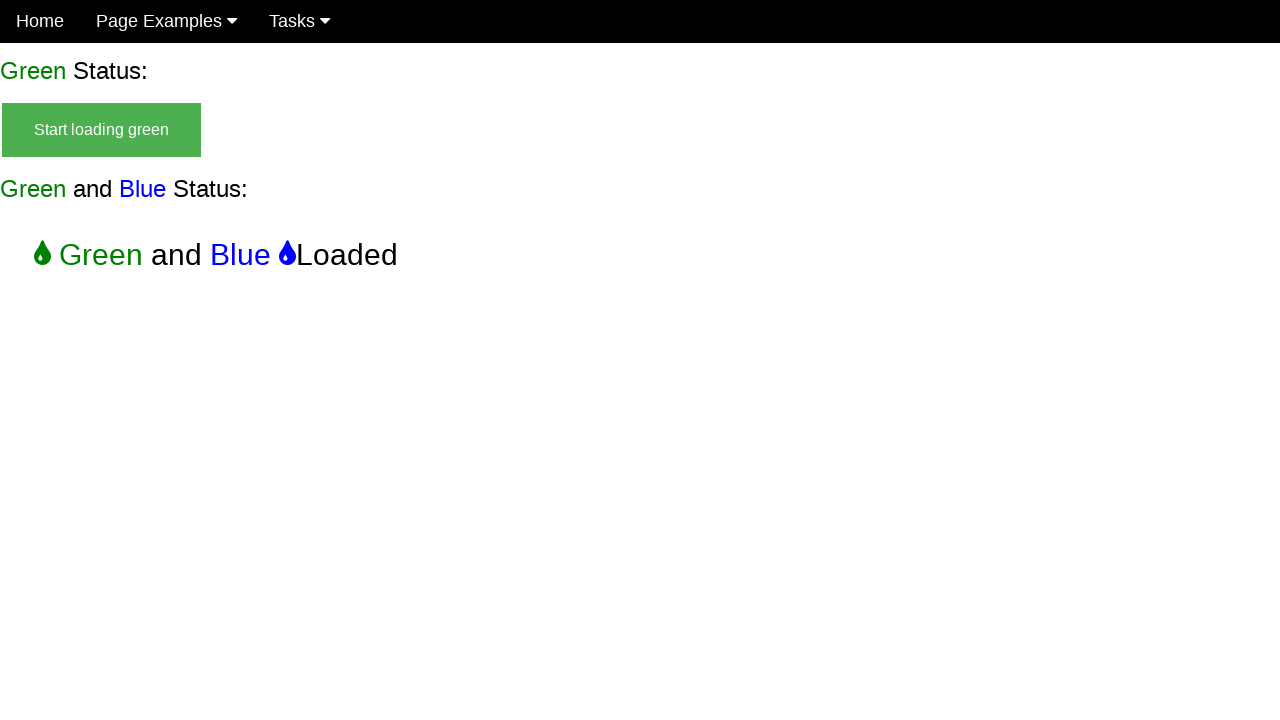

Verified start button is hidden
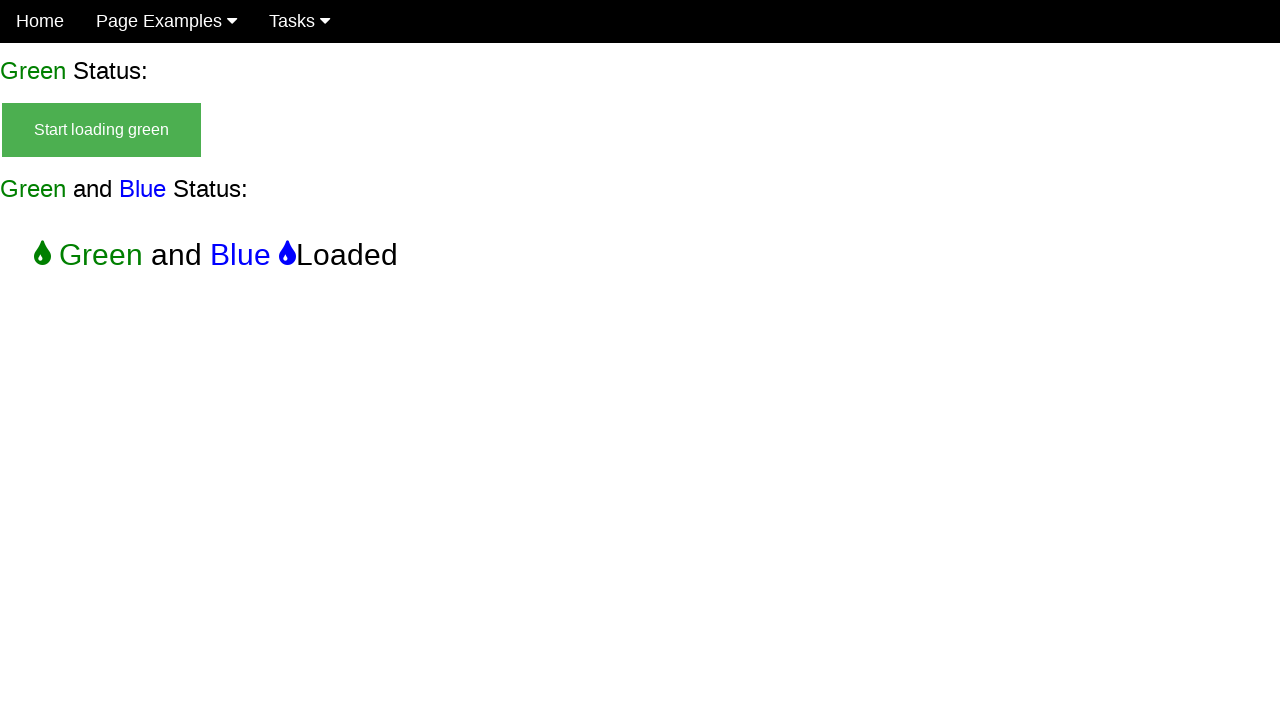

Verified green loading state (without blue) is hidden
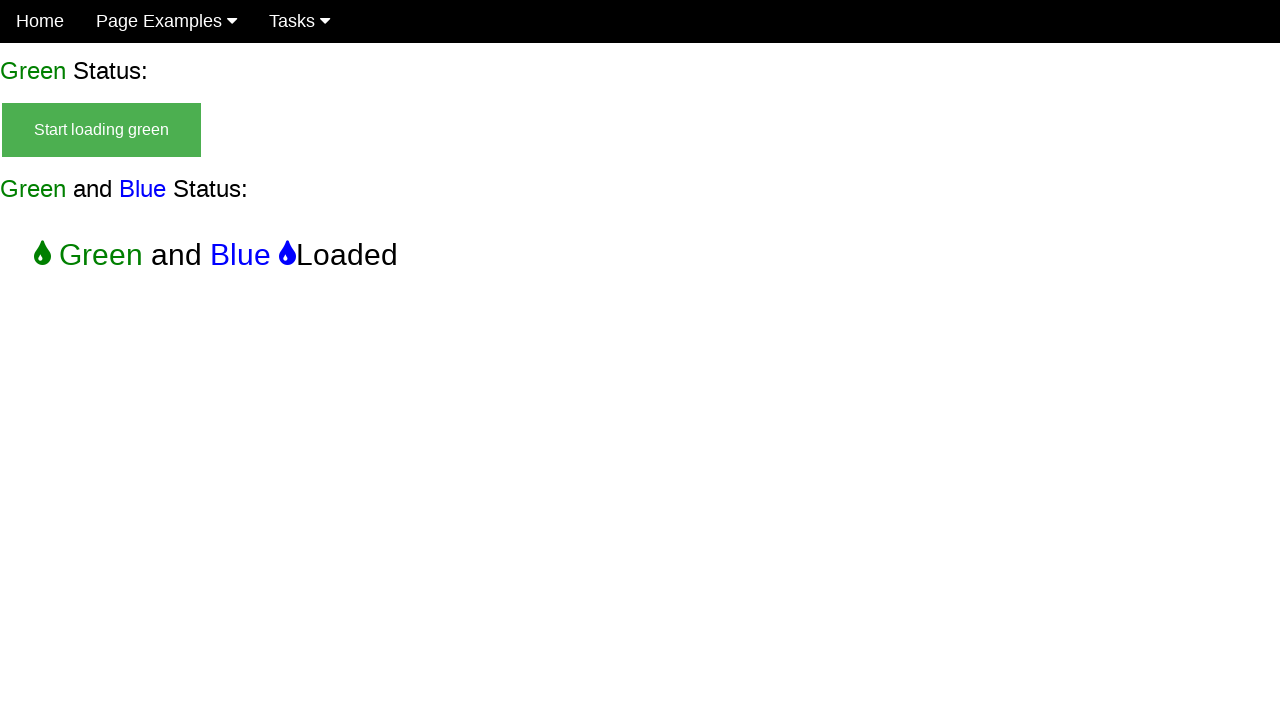

Verified green with blue loading state is hidden
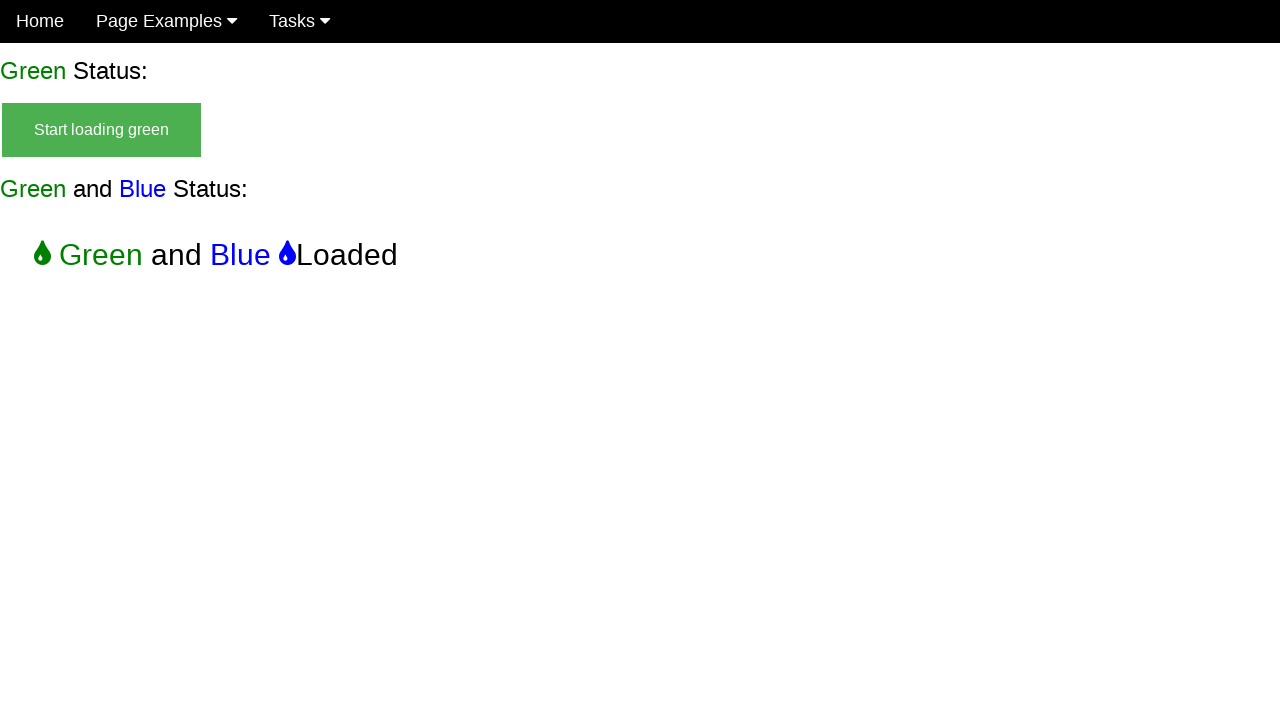

Verified finish state is visible - both green and blue loading completed
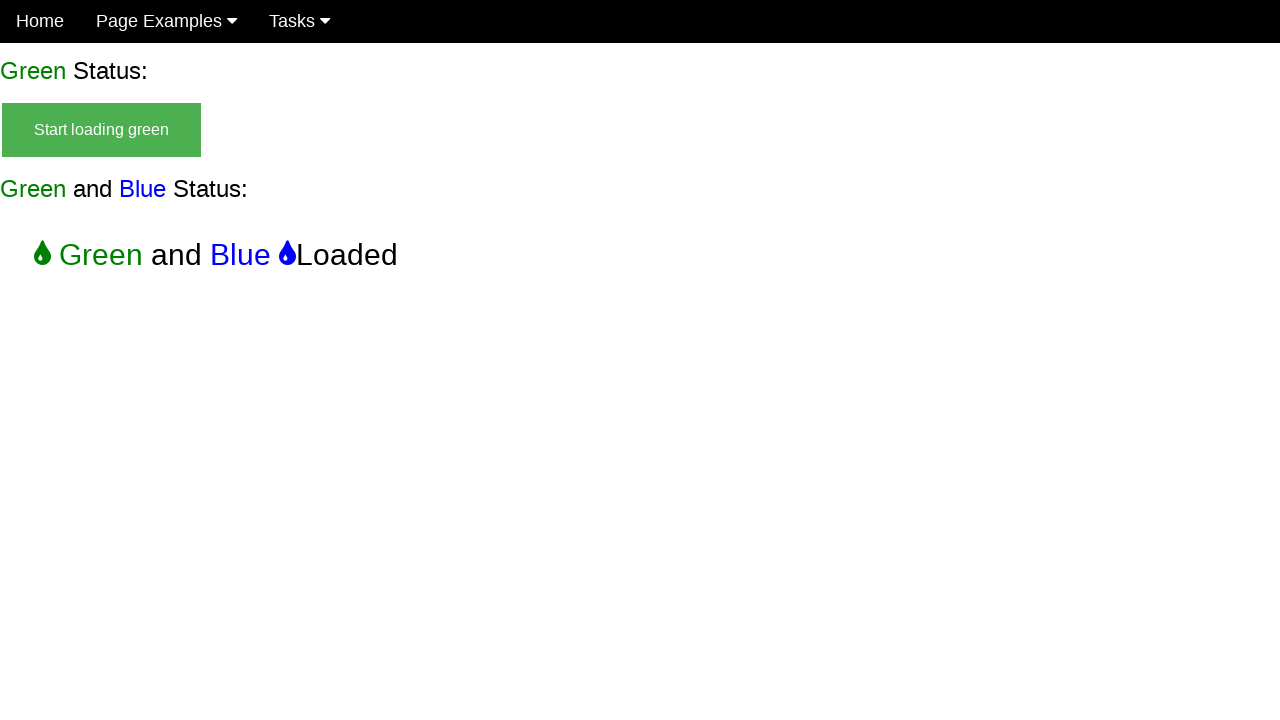

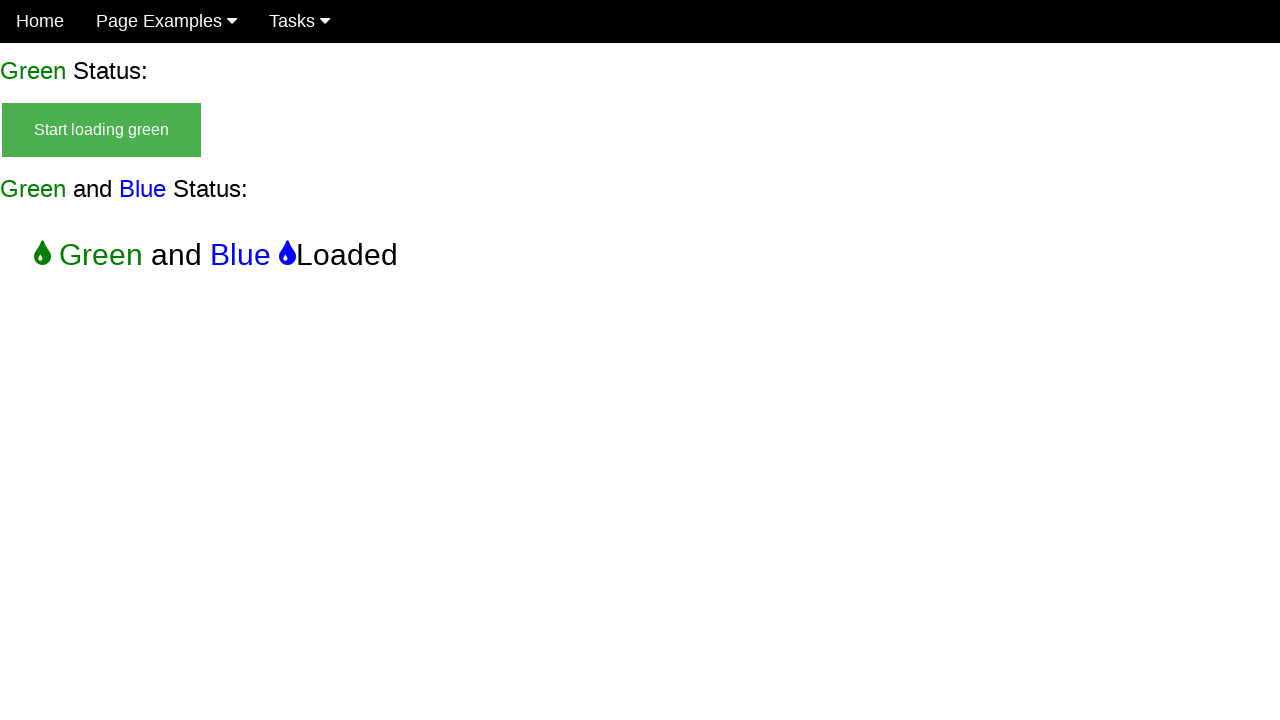